Tests clicking on a link that opens a popup window on the omayo test blog page

Starting URL: http://omayo.blogspot.com/

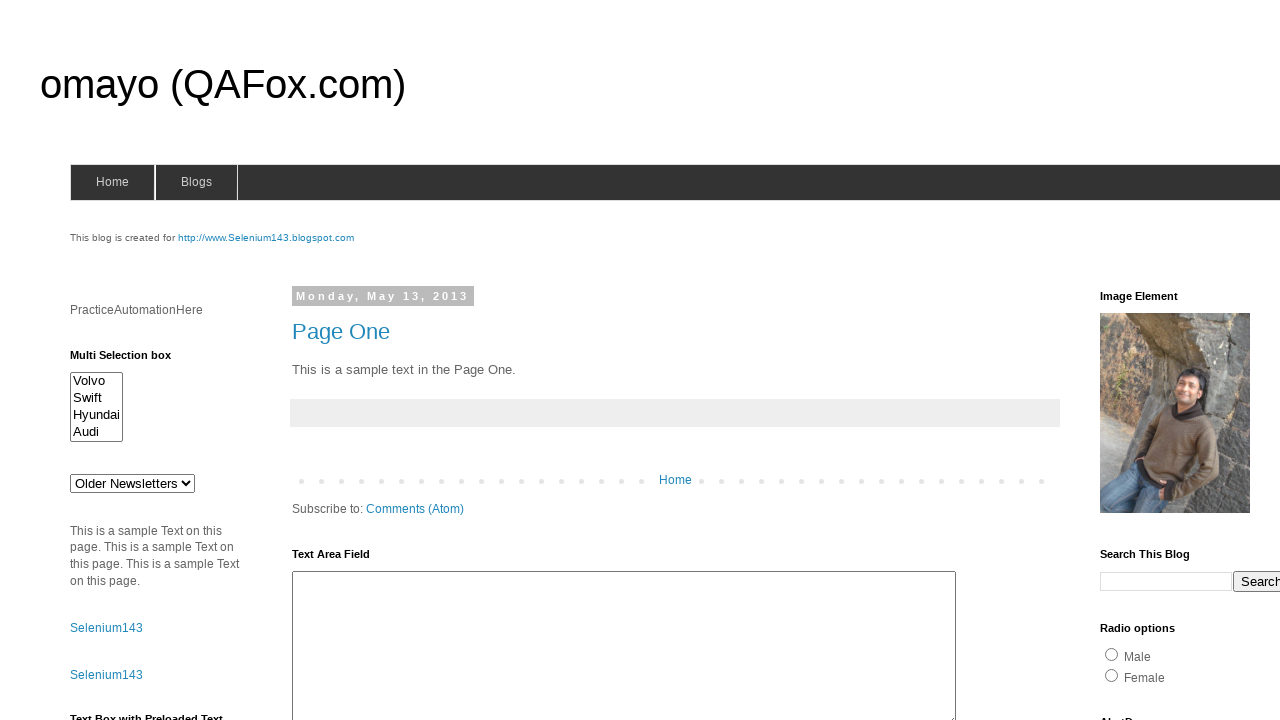

Clicked on 'Open a popup window' link at (132, 360) on xpath=//a[text()='Open a popup window']
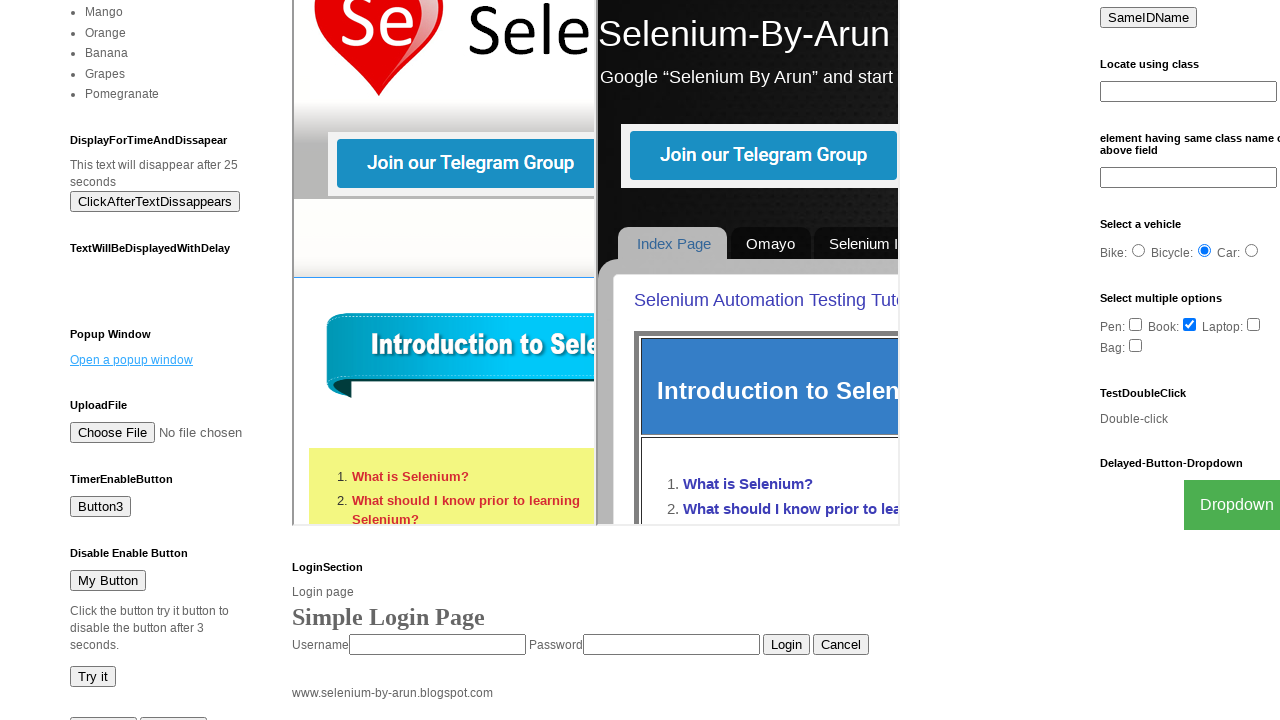

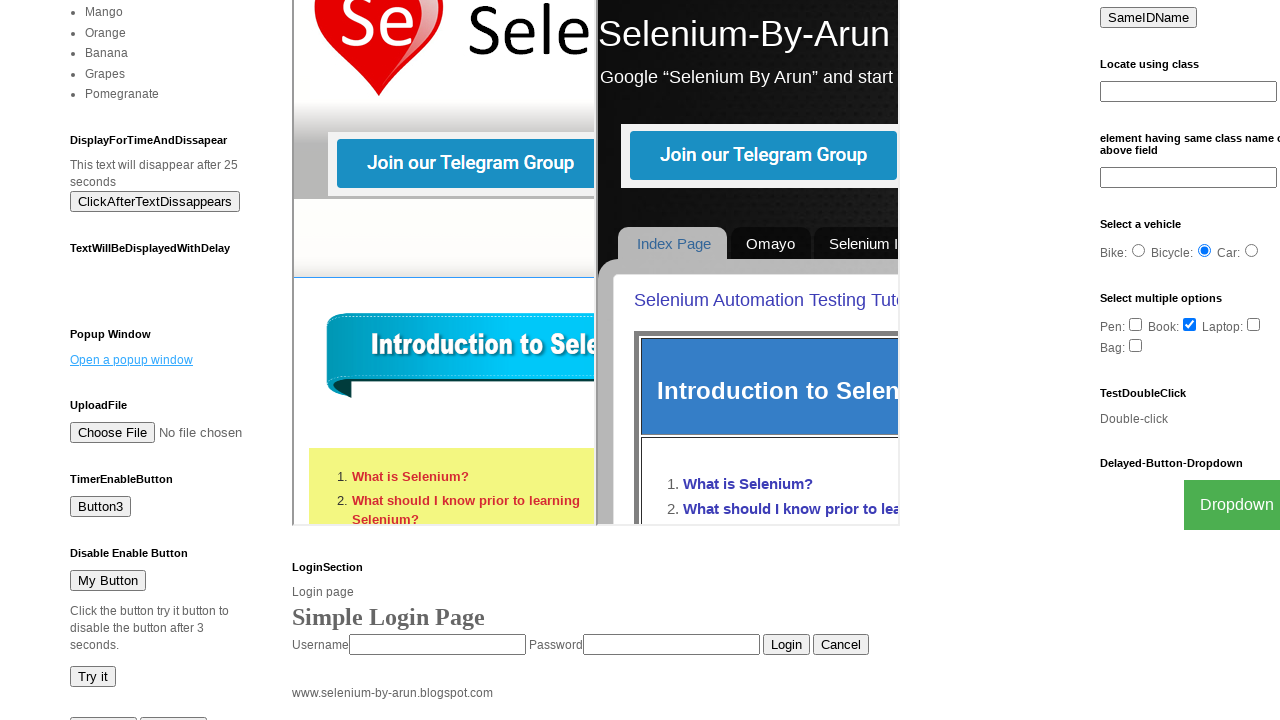